Clicks on the Test Cases button and verifies navigation to the test cases page

Starting URL: https://automationexercise.com/

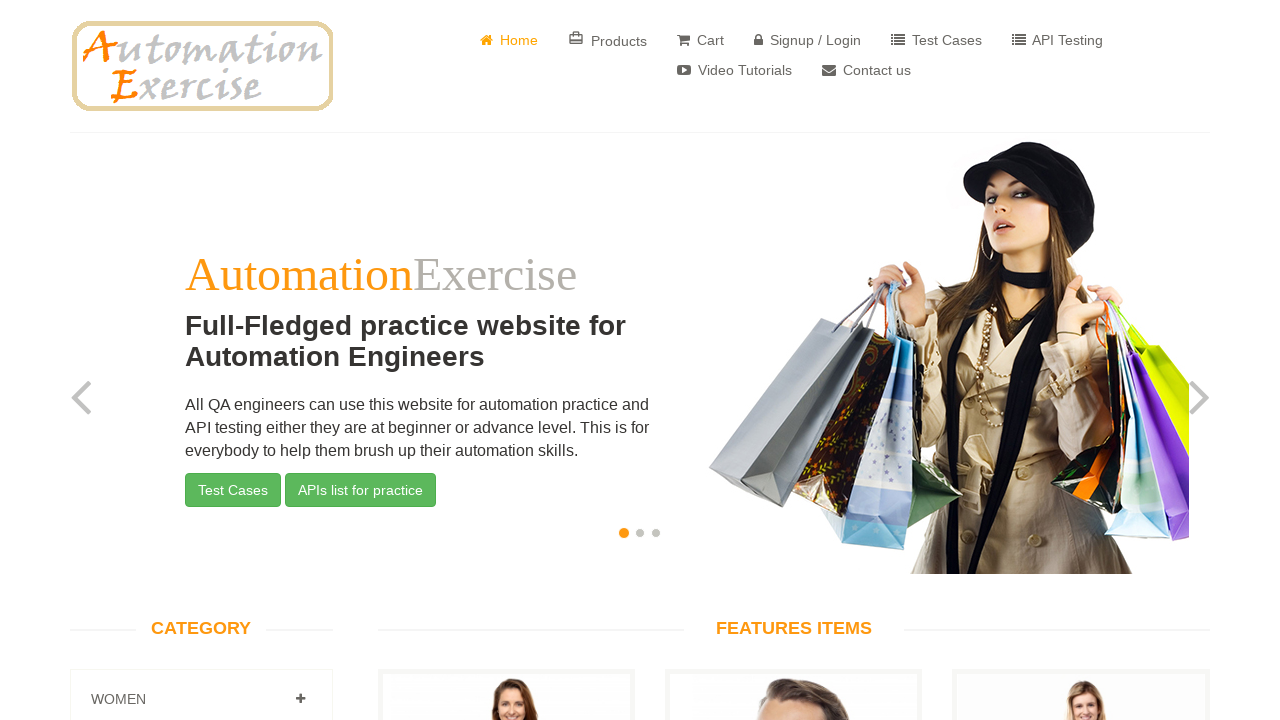

Test Cases button selector appeared on page
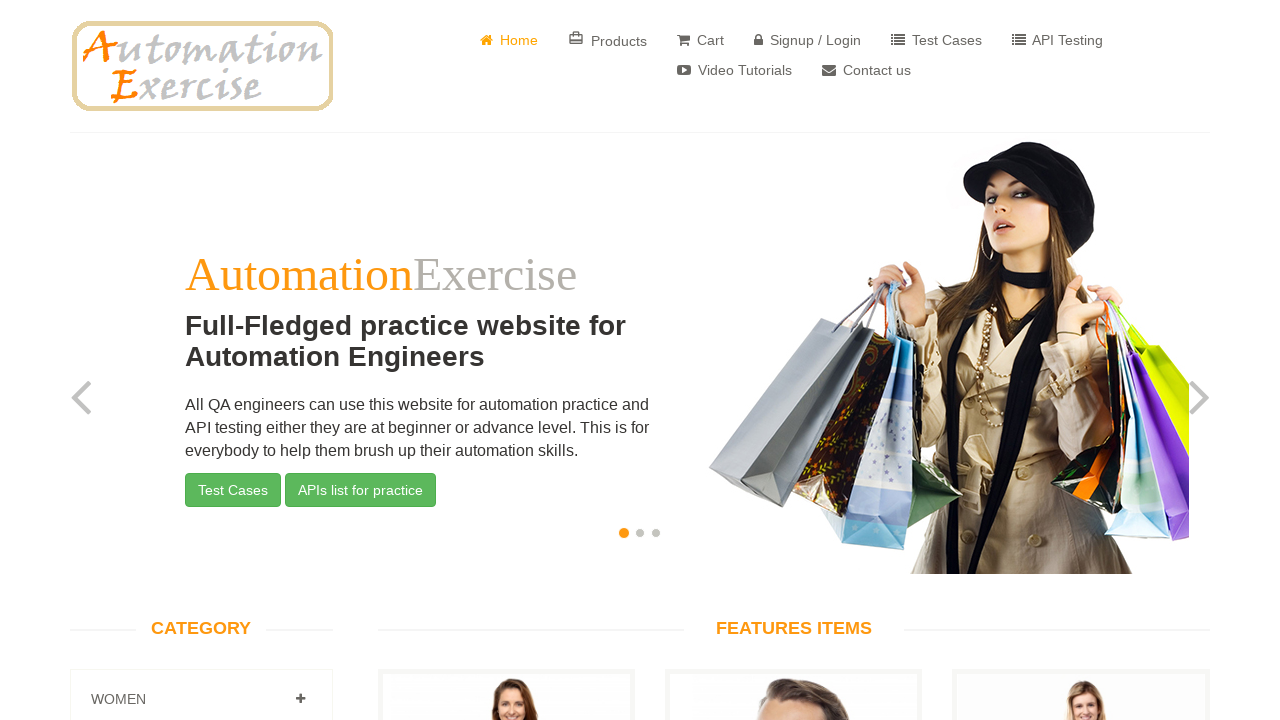

Clicked on Test Cases button at (936, 40) on xpath=//a[text()=' Test Cases']
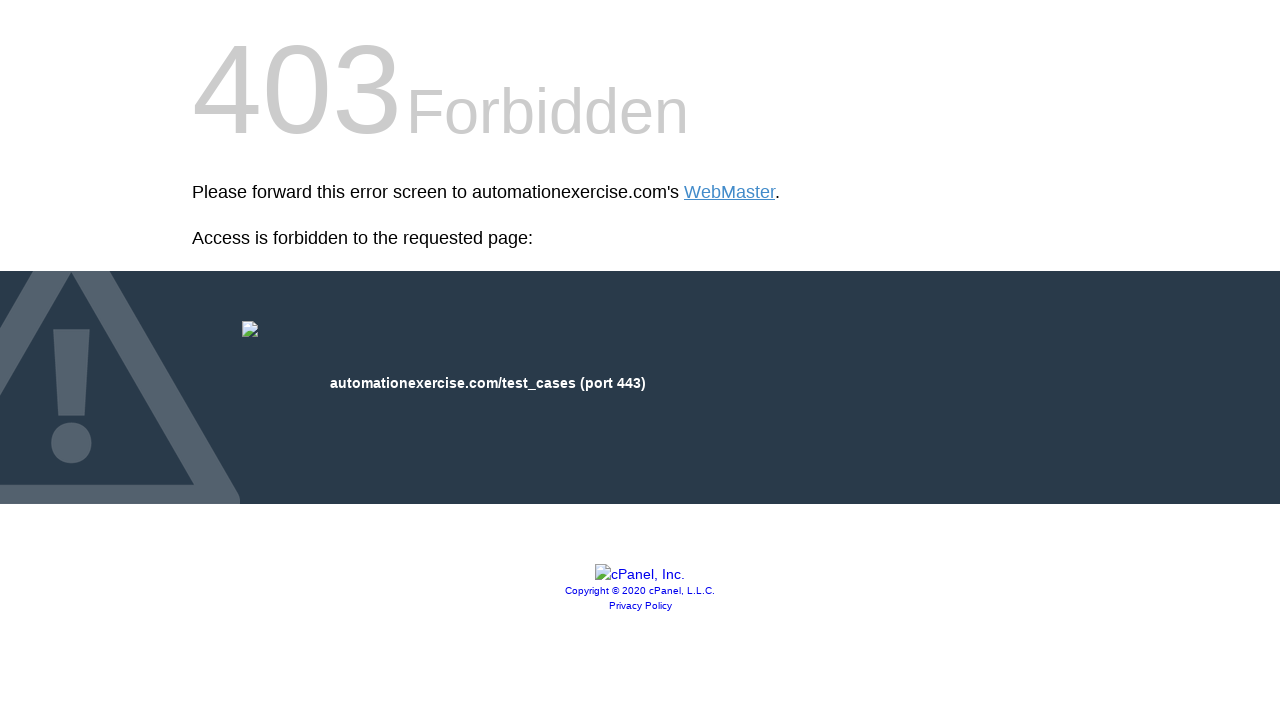

Test Cases page loaded successfully (domcontentloaded state reached)
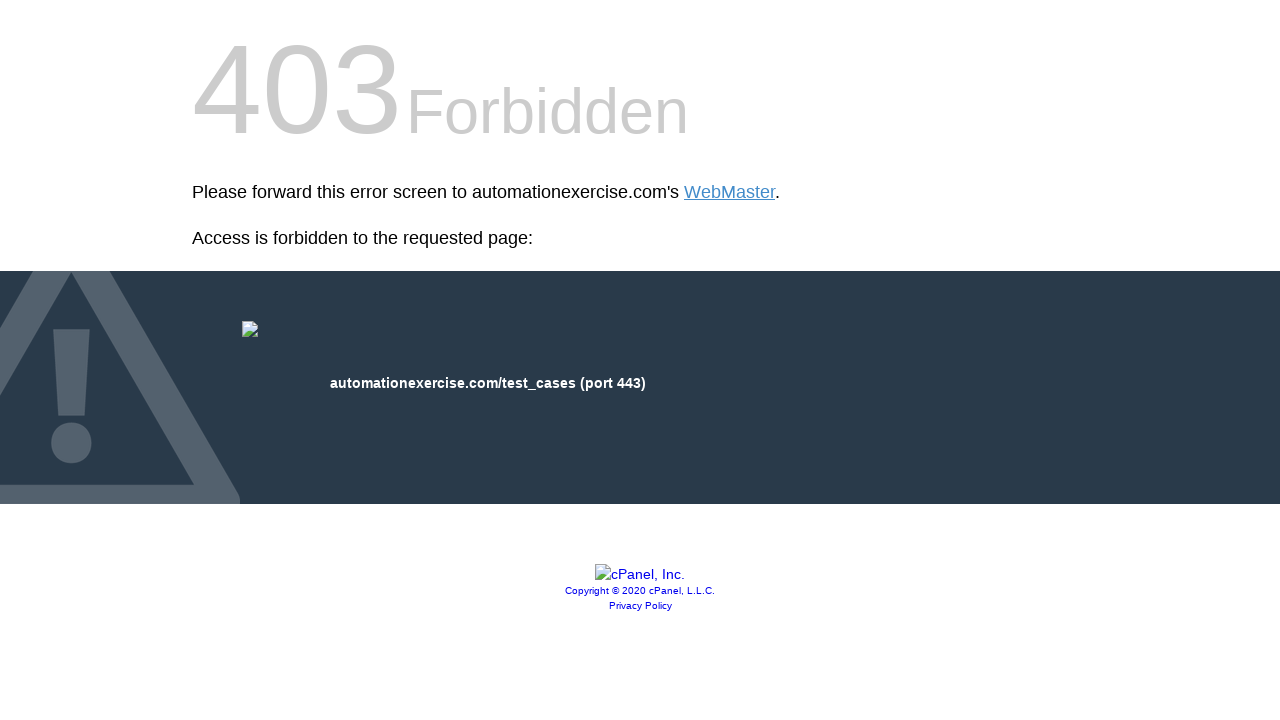

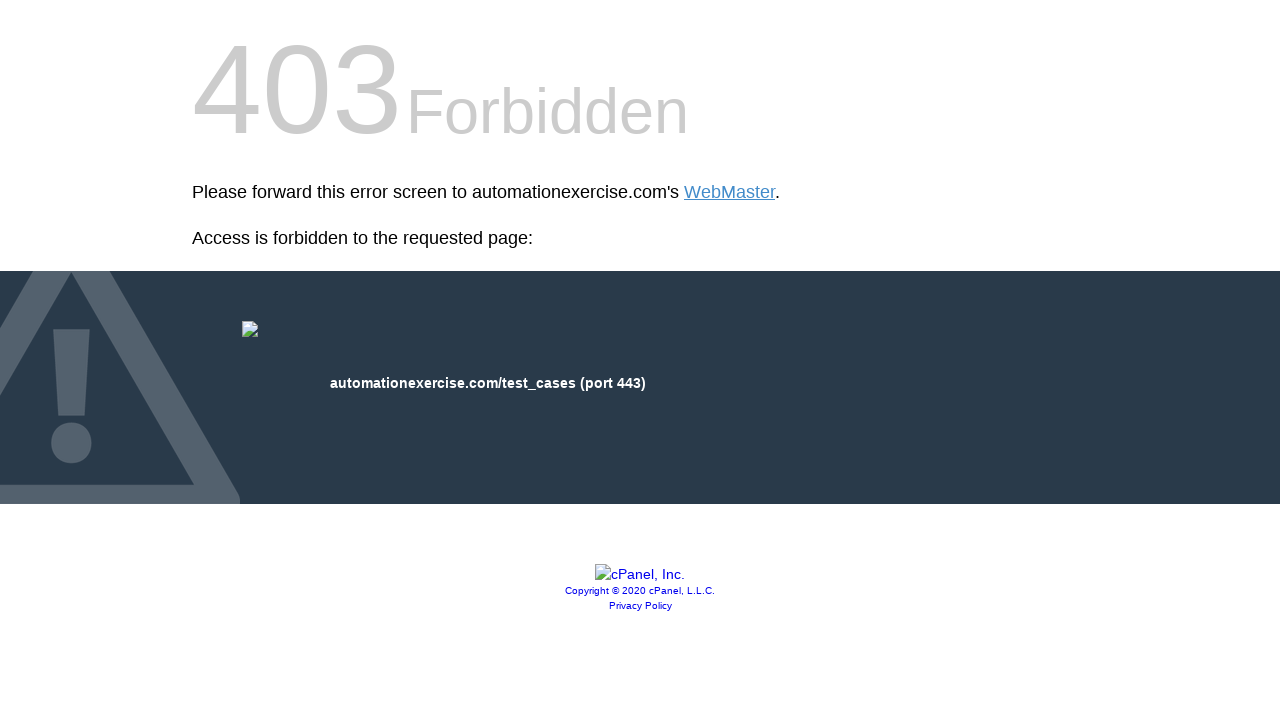